Tests explicit wait functionality by waiting for a price to change to $100, then clicking a book button, calculating an answer based on a displayed value, filling it in, and submitting.

Starting URL: http://suninjuly.github.io/explicit_wait2.html

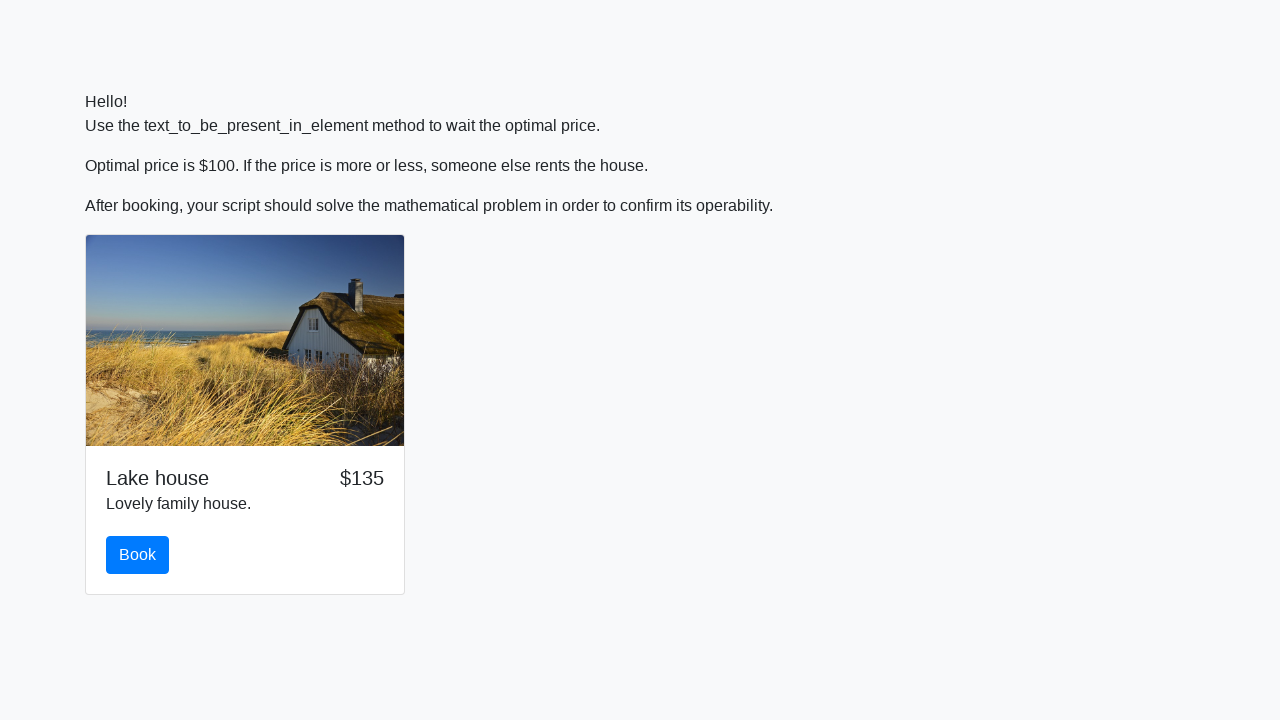

Waited for price element to display $100
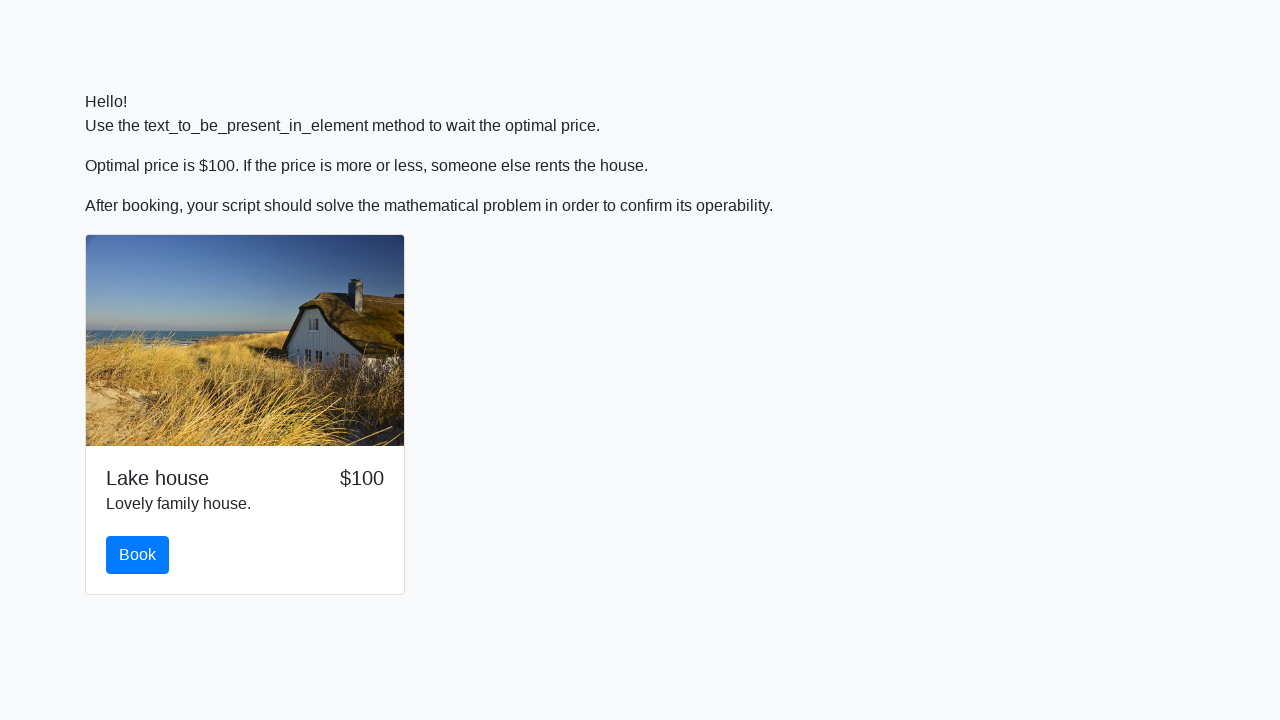

Clicked the book button at (138, 555) on #book
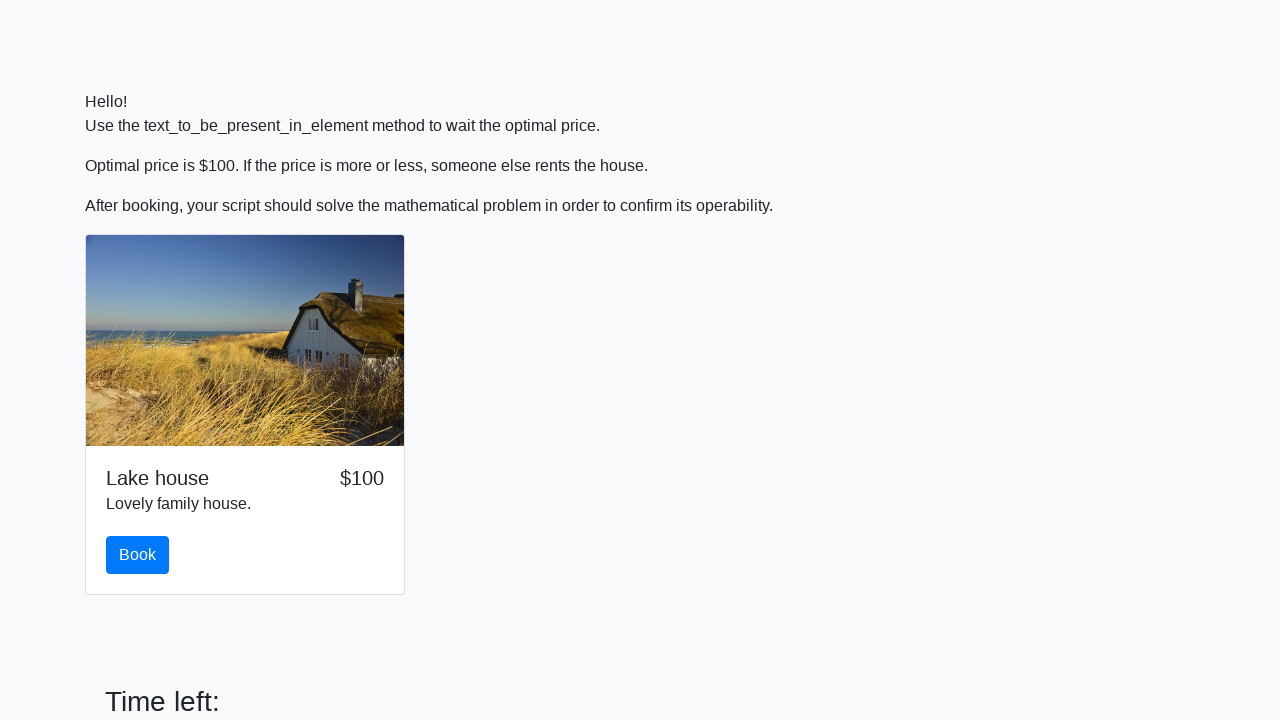

Retrieved input value from page: 667
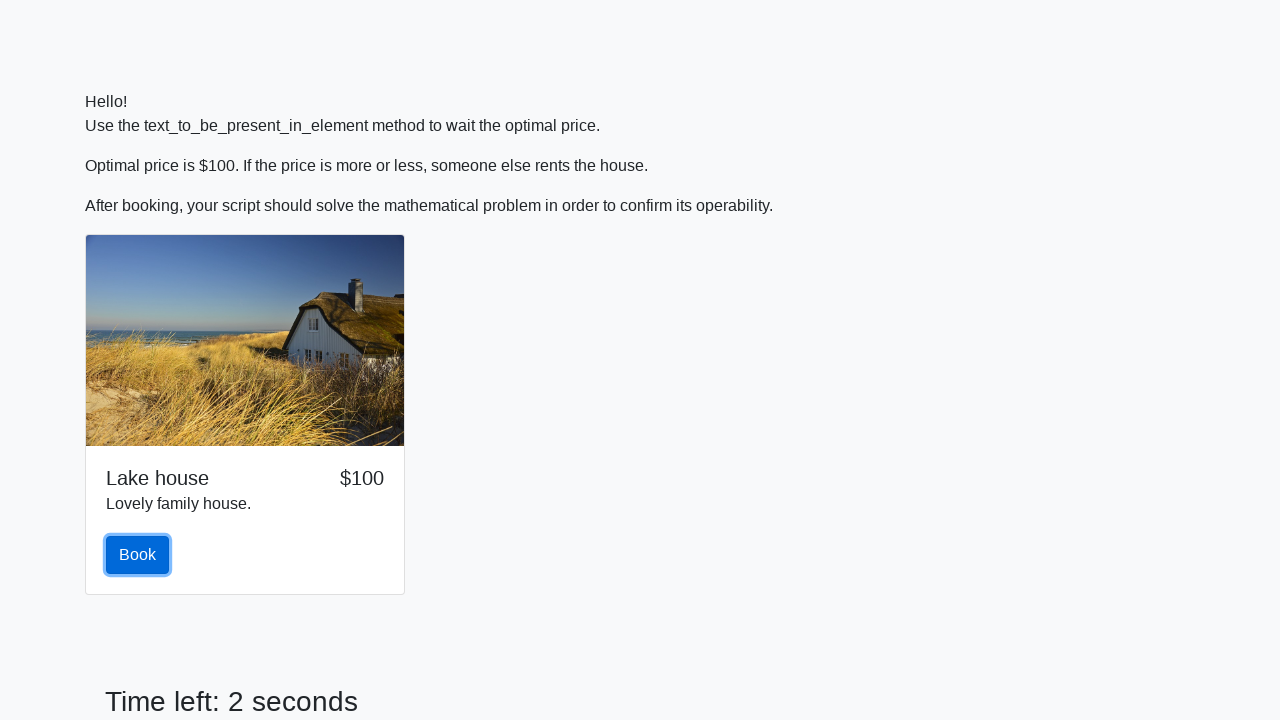

Calculated answer: 2.300753266039029
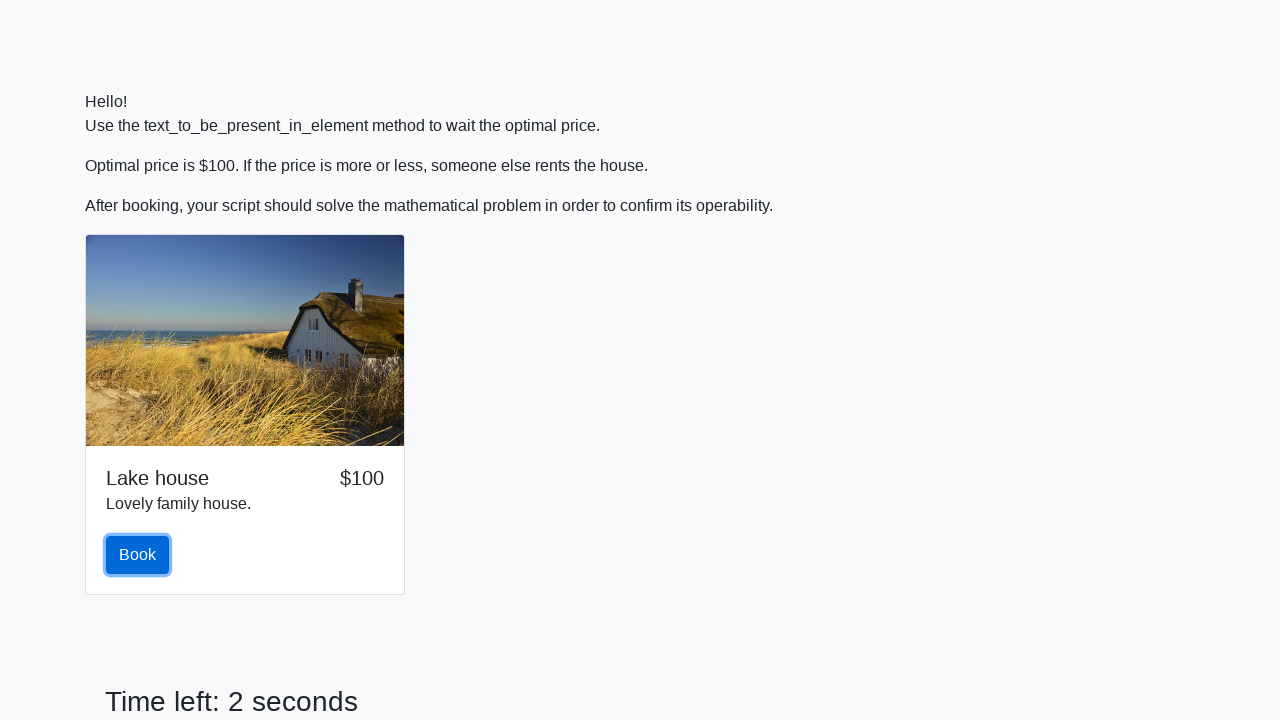

Filled answer field with calculated value: 2.300753266039029 on #answer
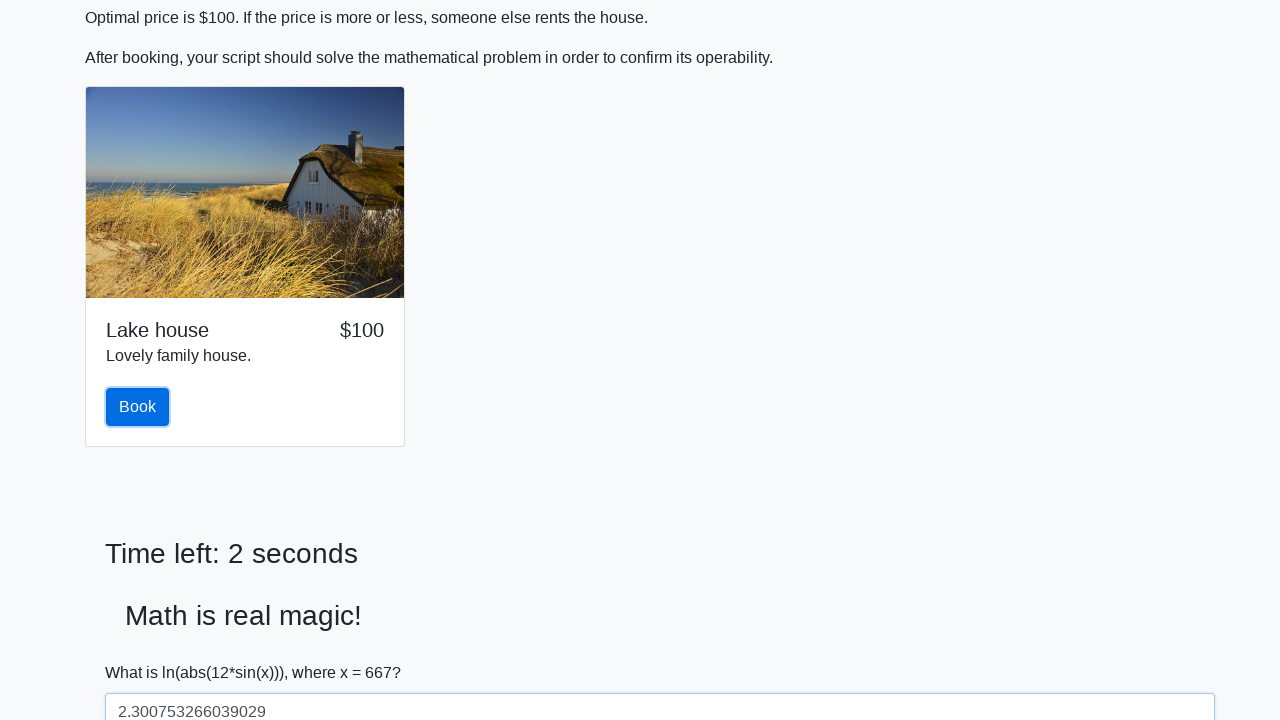

Clicked the solve button to submit answer at (143, 651) on #solve
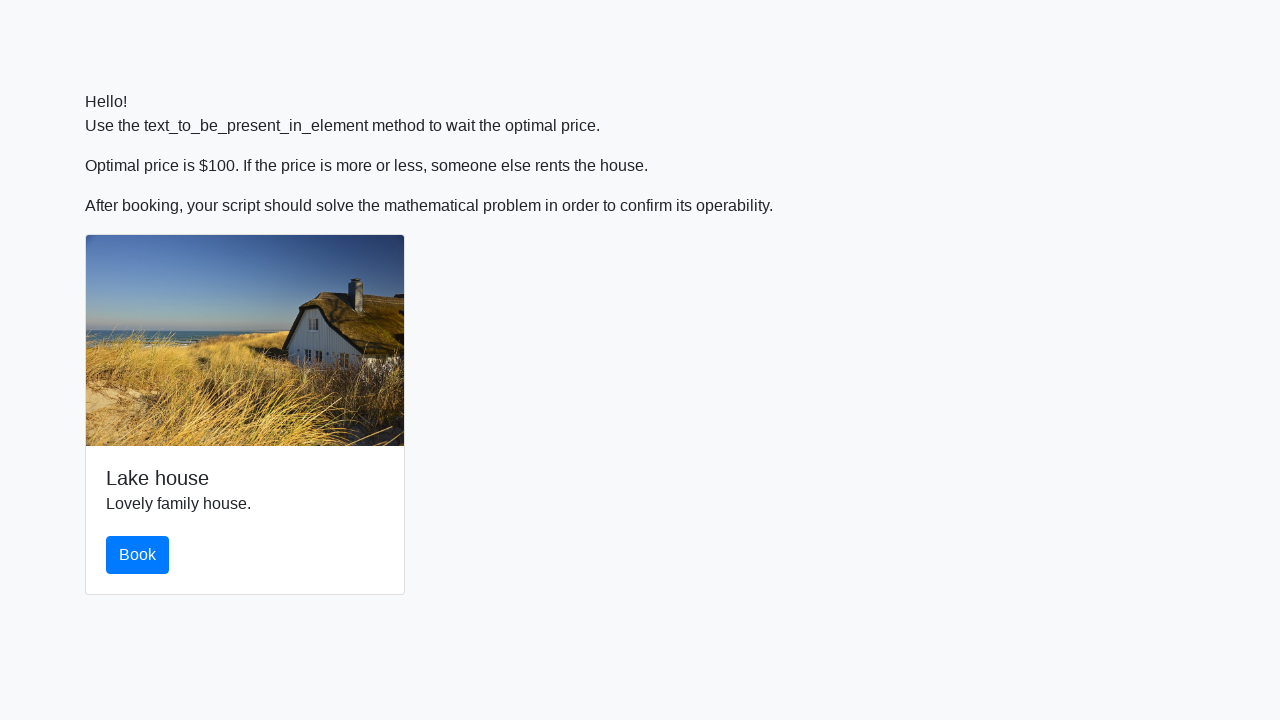

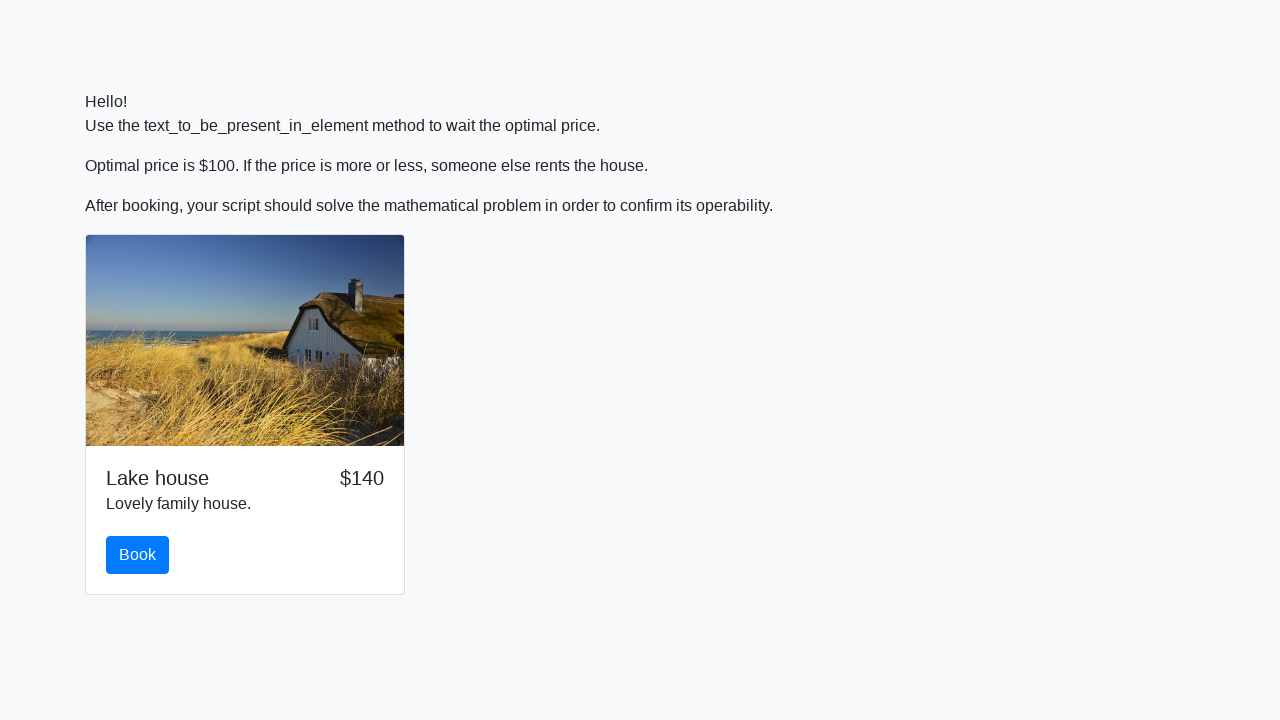